Tests page scrolling and validates table sum by scrolling to a fixed-header table and calculating the sum of values

Starting URL: https://rahulshettyacademy.com/AutomationPractice/

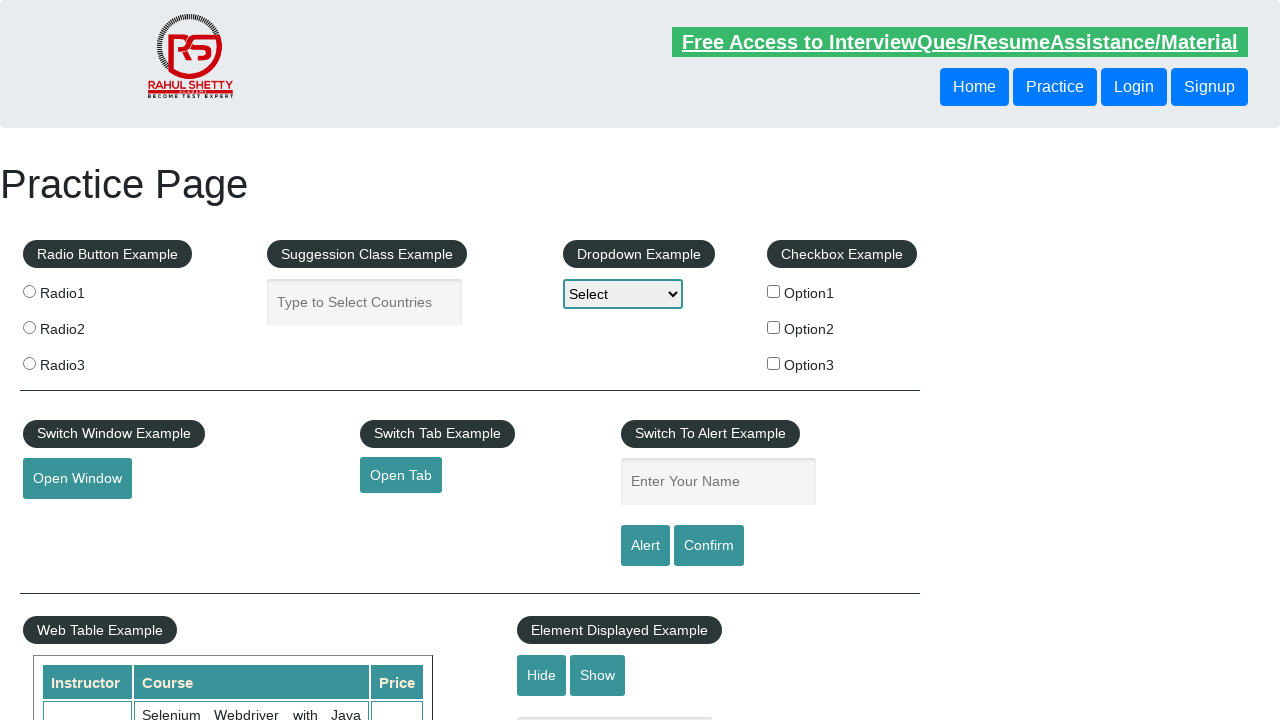

Scrolled page down by 600 pixels
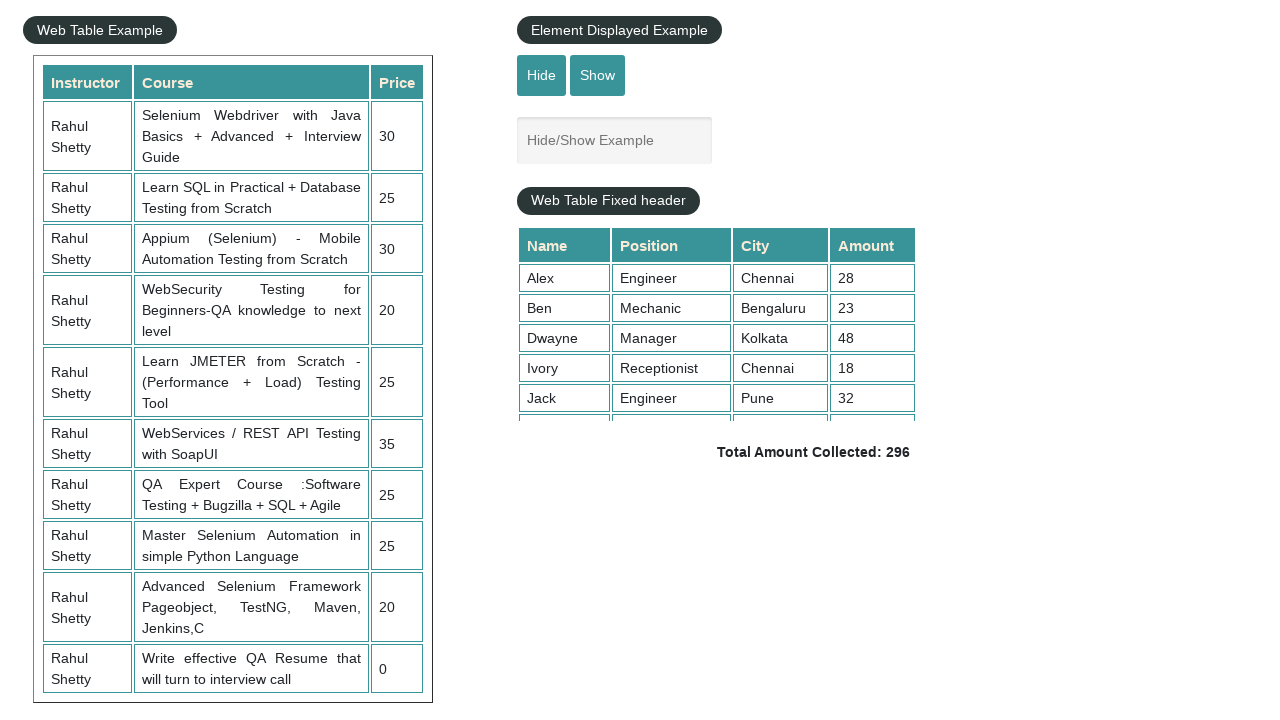

Waited 1 second for scroll animation to complete
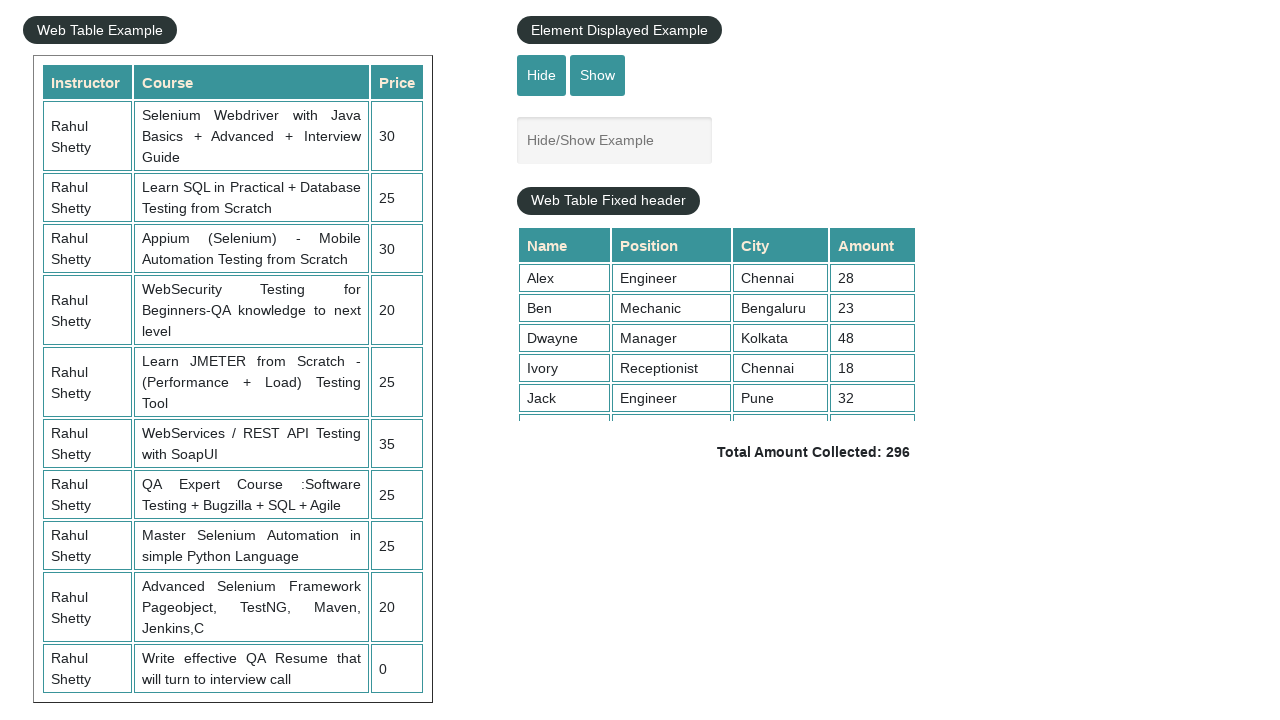

Scrolled fixed-header table down by 500 pixels
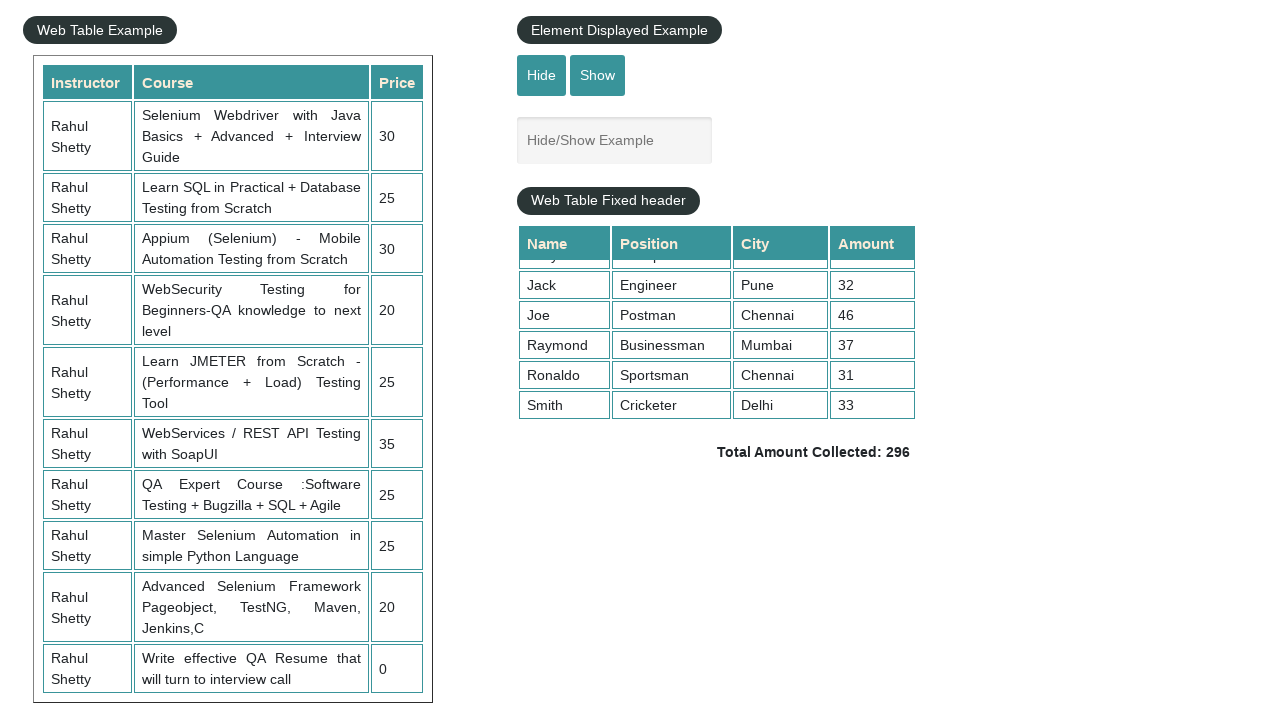

Waited for table data to load in 4th column
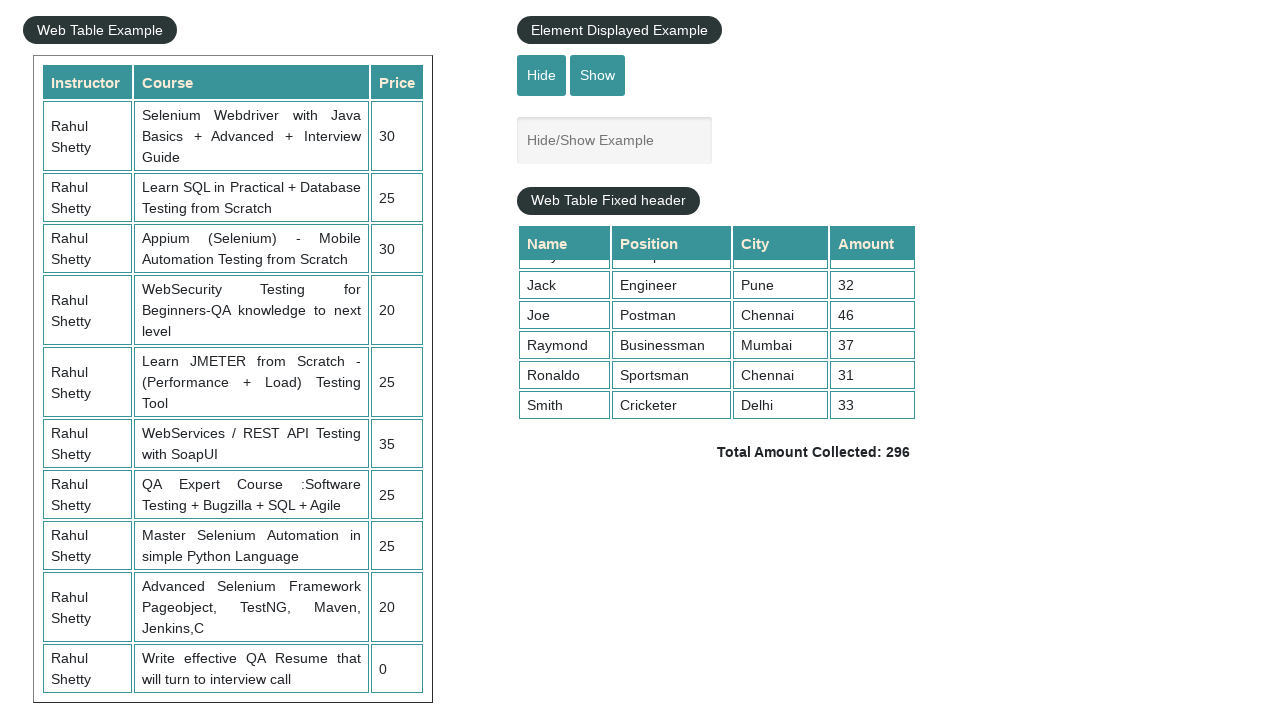

Located all cells in the 4th column of the table
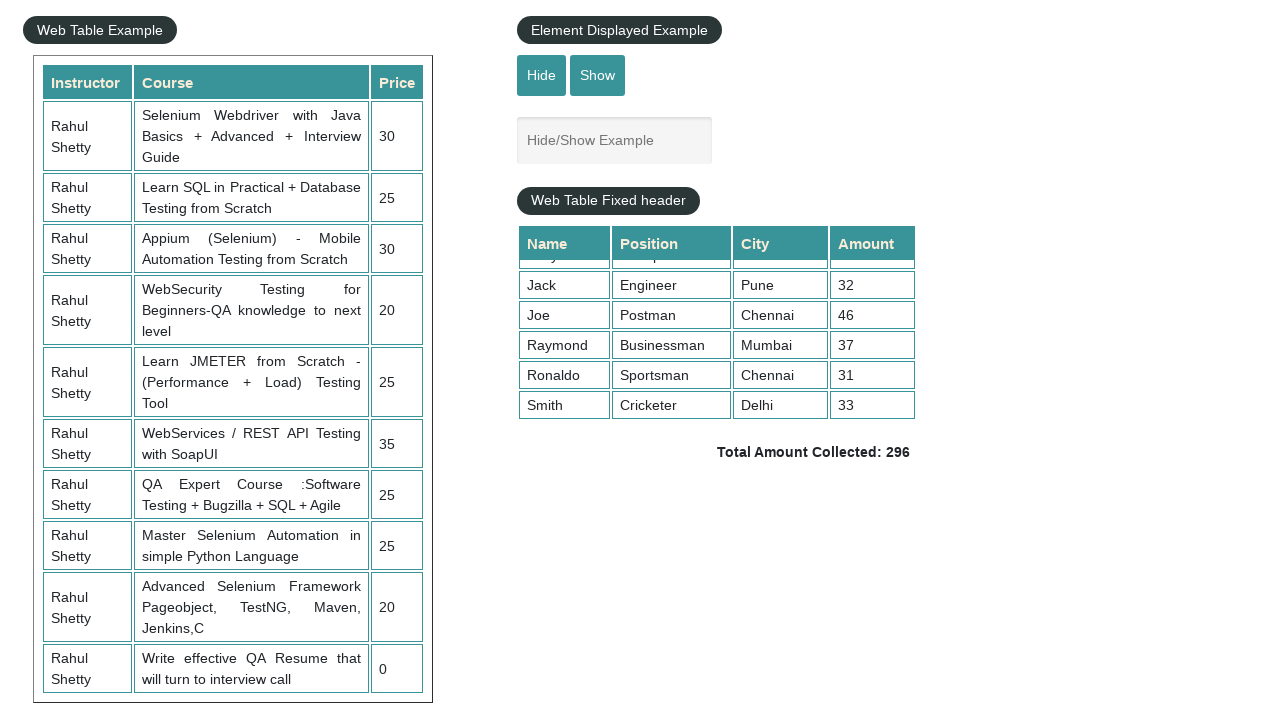

Found 9 values in the 4th column
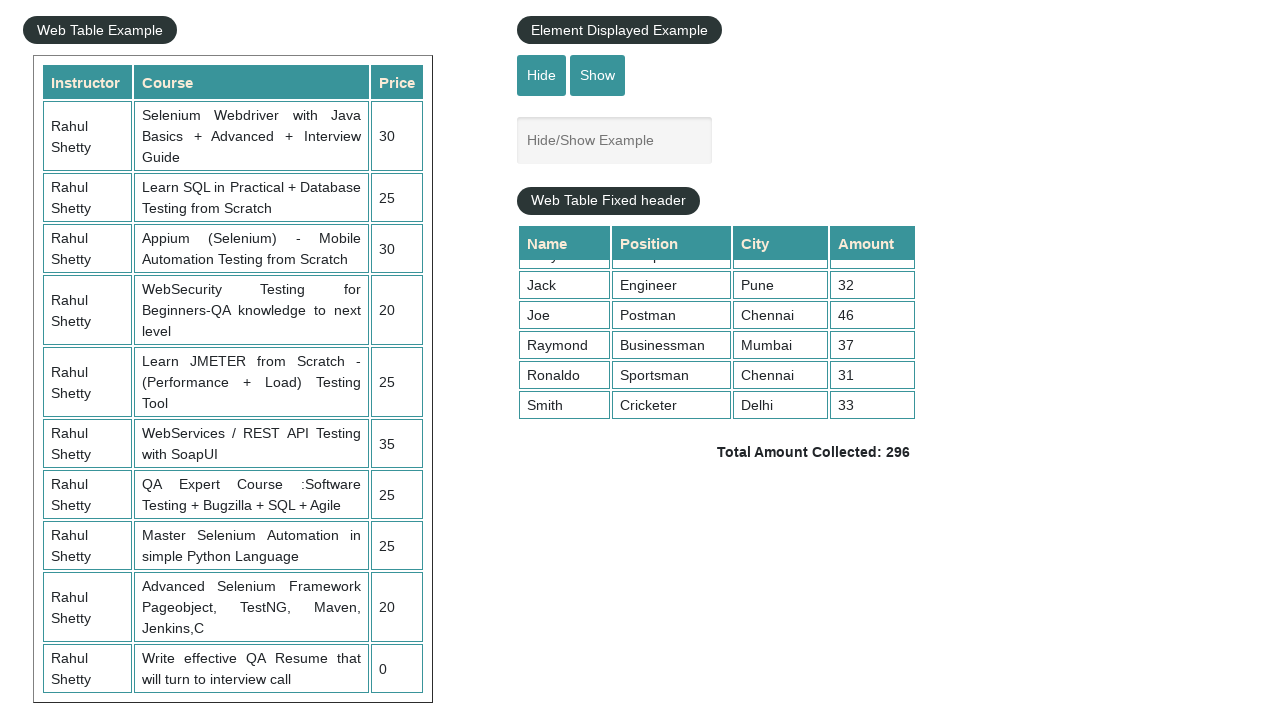

Calculated sum of all 4th column values: 296
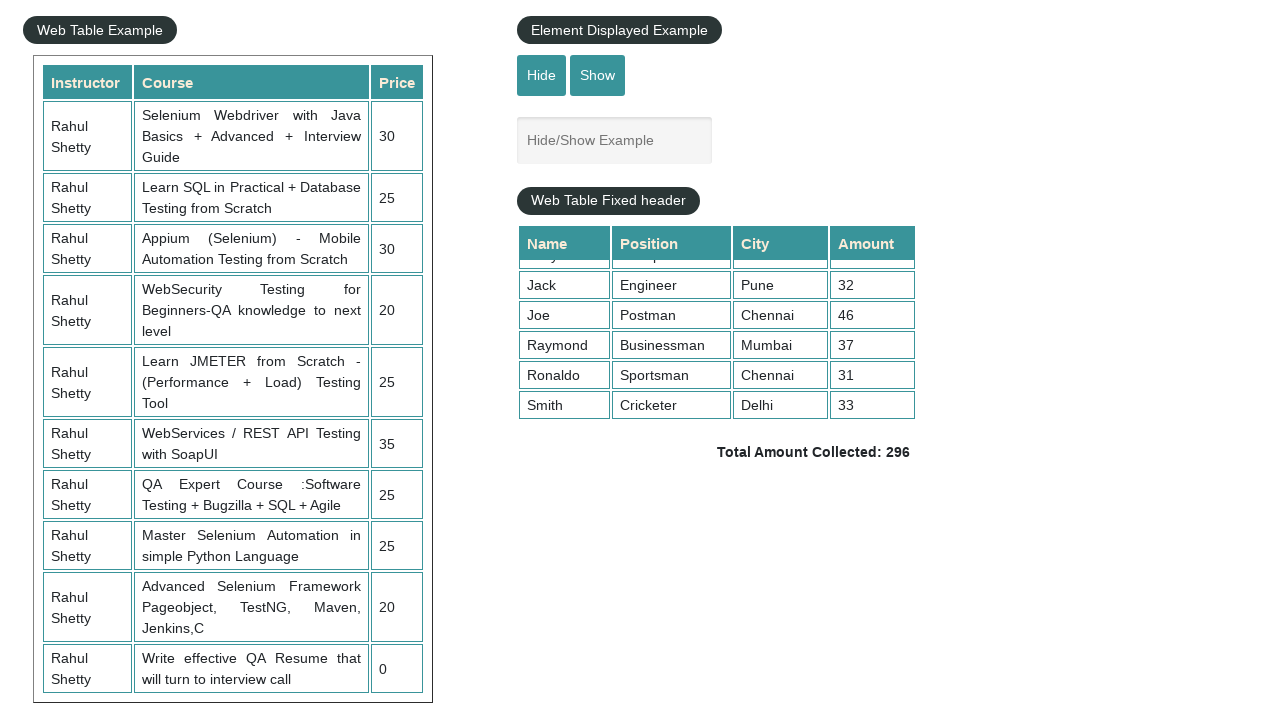

Retrieved displayed total amount from page
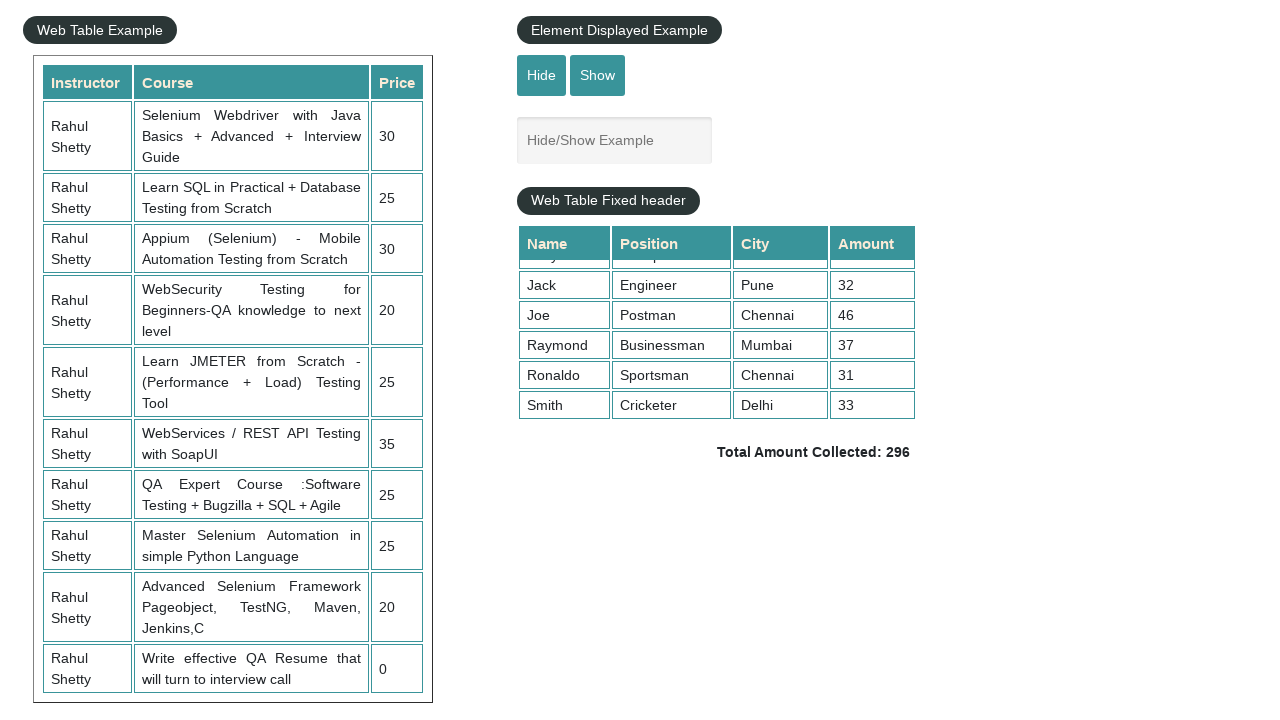

Parsed displayed total: 296
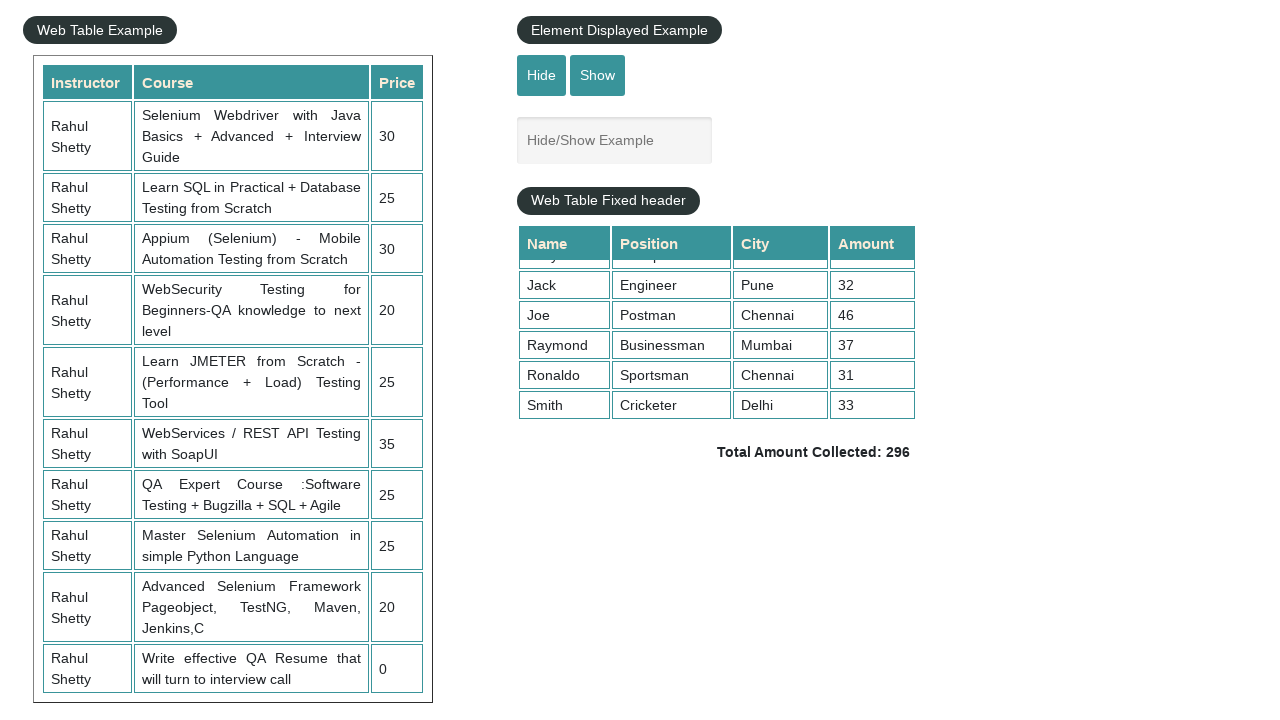

Verified calculated sum (296) matches displayed total (296)
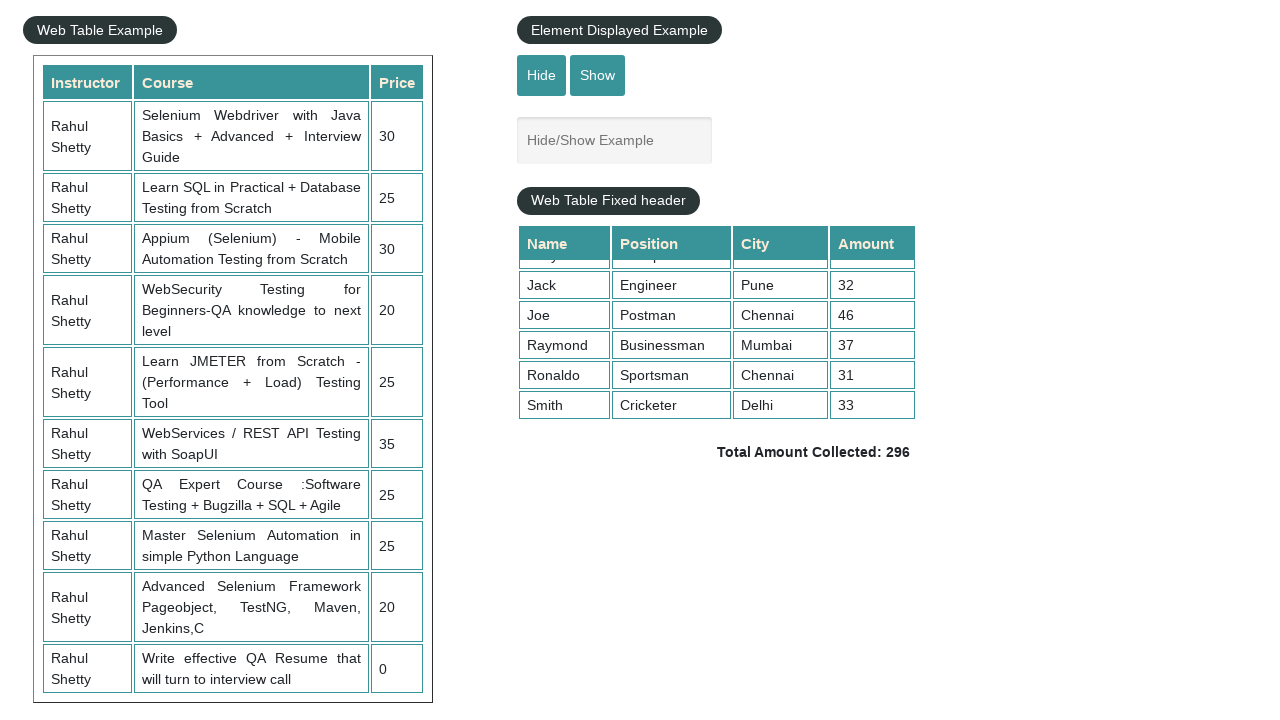

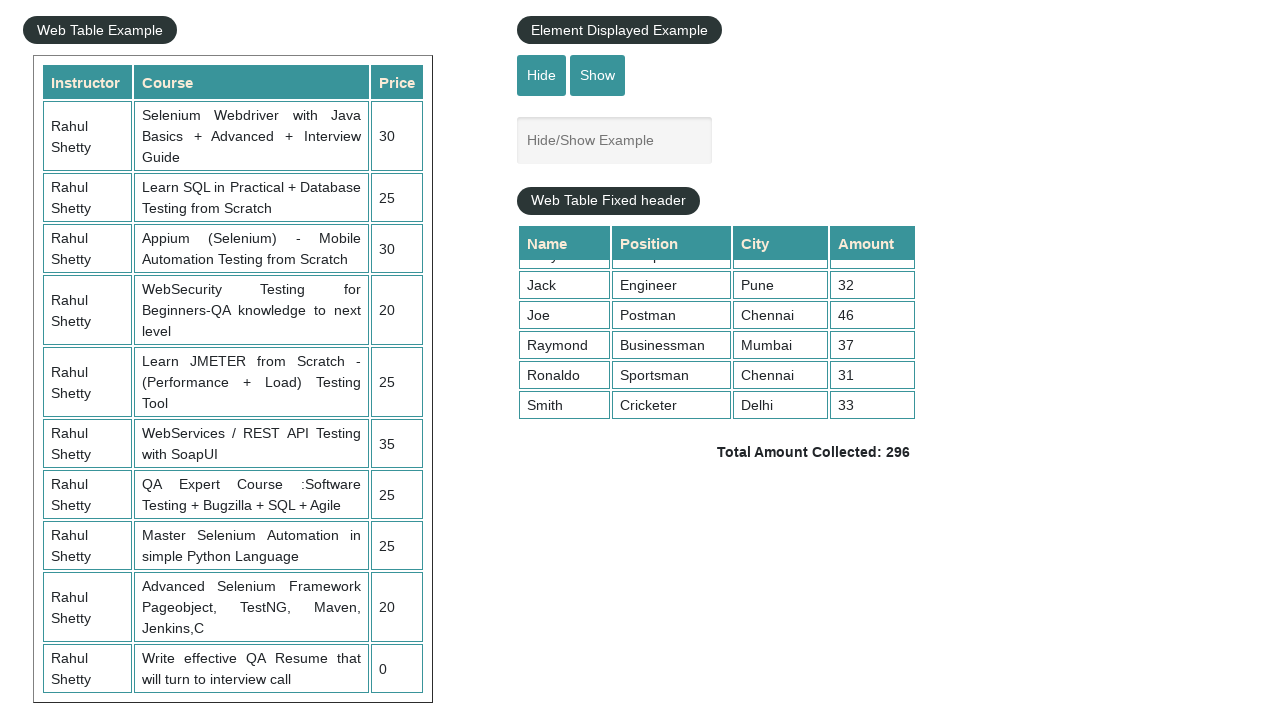